Tests an e-commerce flow by finding a product (Cucumber), adding it to cart, proceeding to checkout, and applying a promo code

Starting URL: https://rahulshettyacademy.com/seleniumPractise/#/

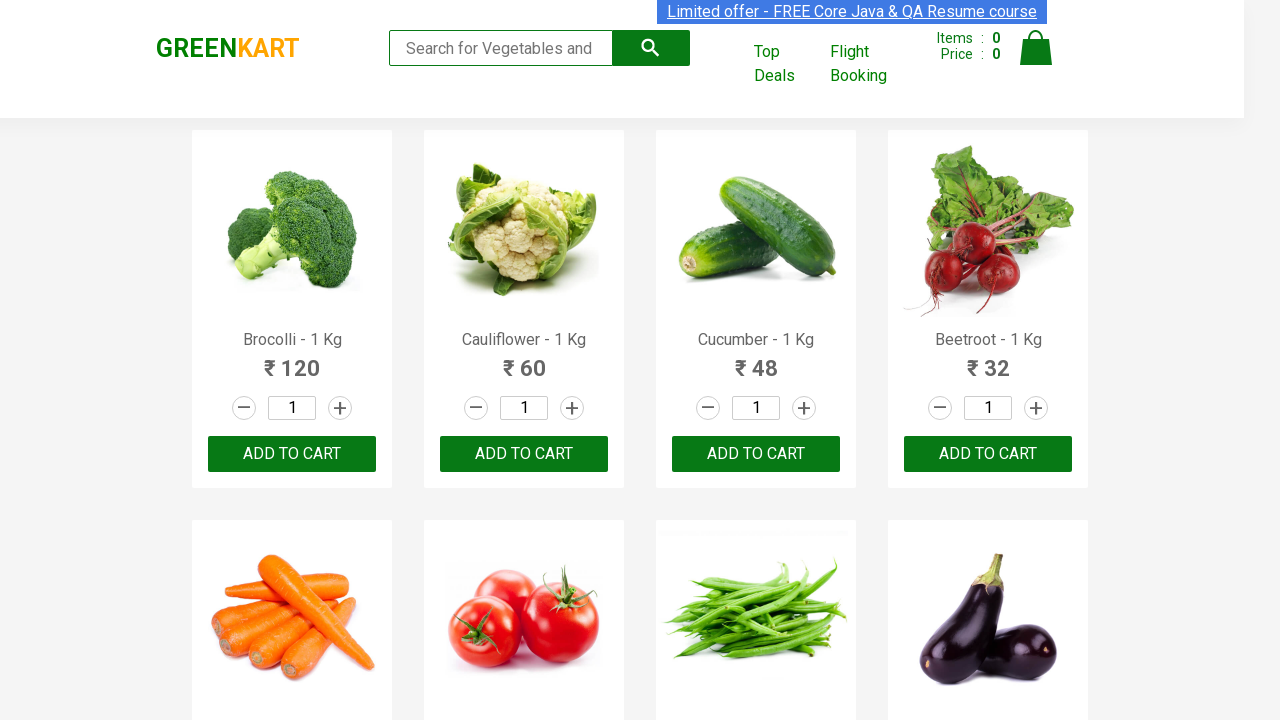

Waited for product list to load on e-commerce page
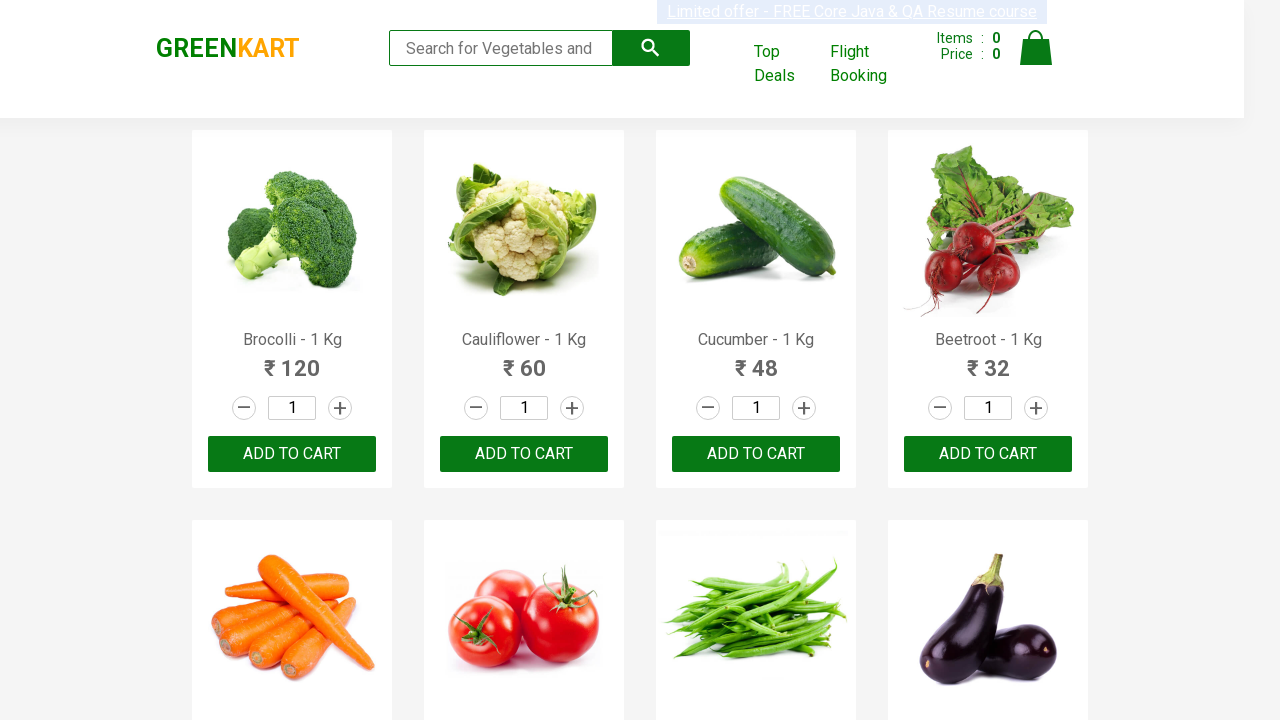

Retrieved all product names from the page
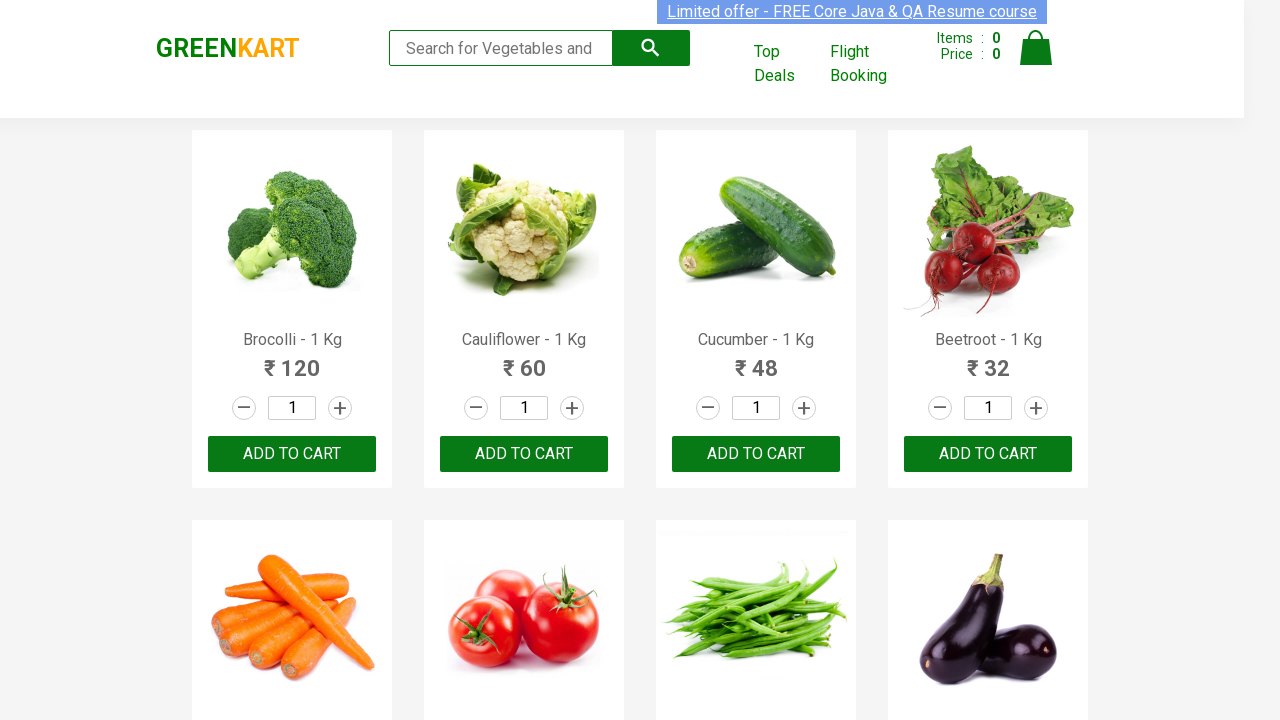

Found and clicked ADD TO CART for Cucumber product at (756, 454) on xpath=//button[text()='ADD TO CART'] >> nth=2
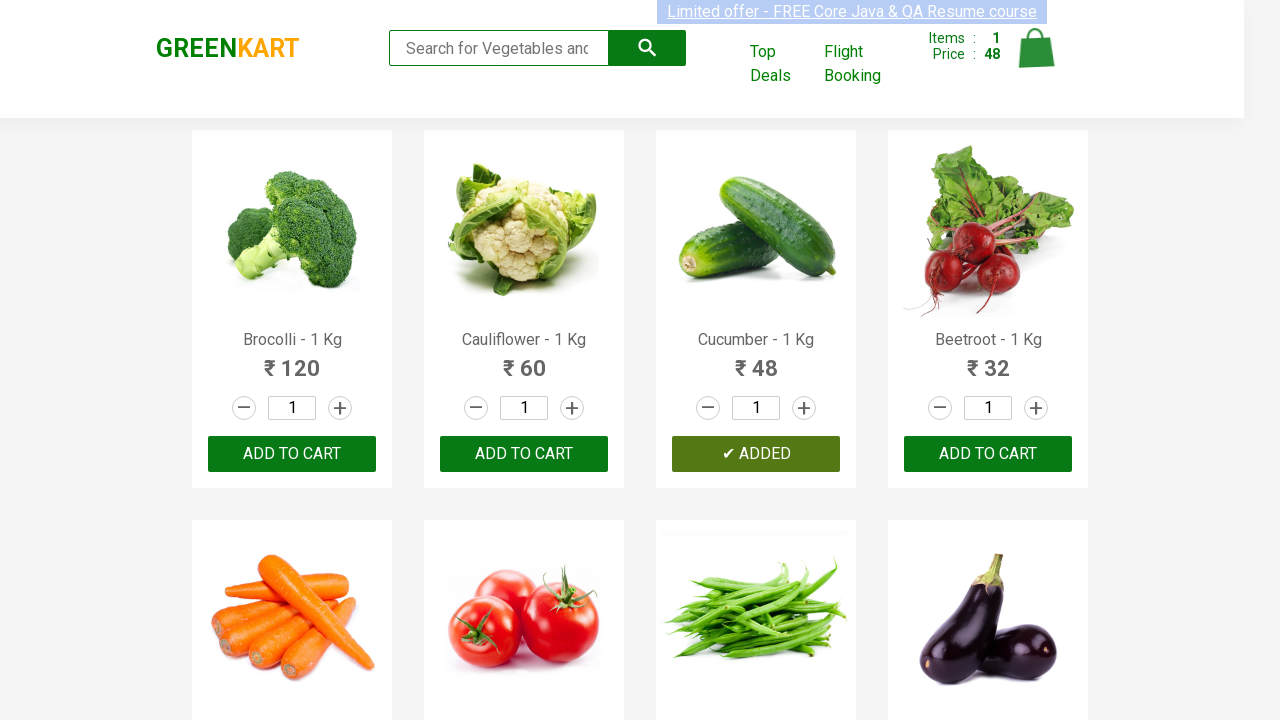

Clicked on Cart icon to view shopping cart at (1036, 48) on img[alt='Cart']
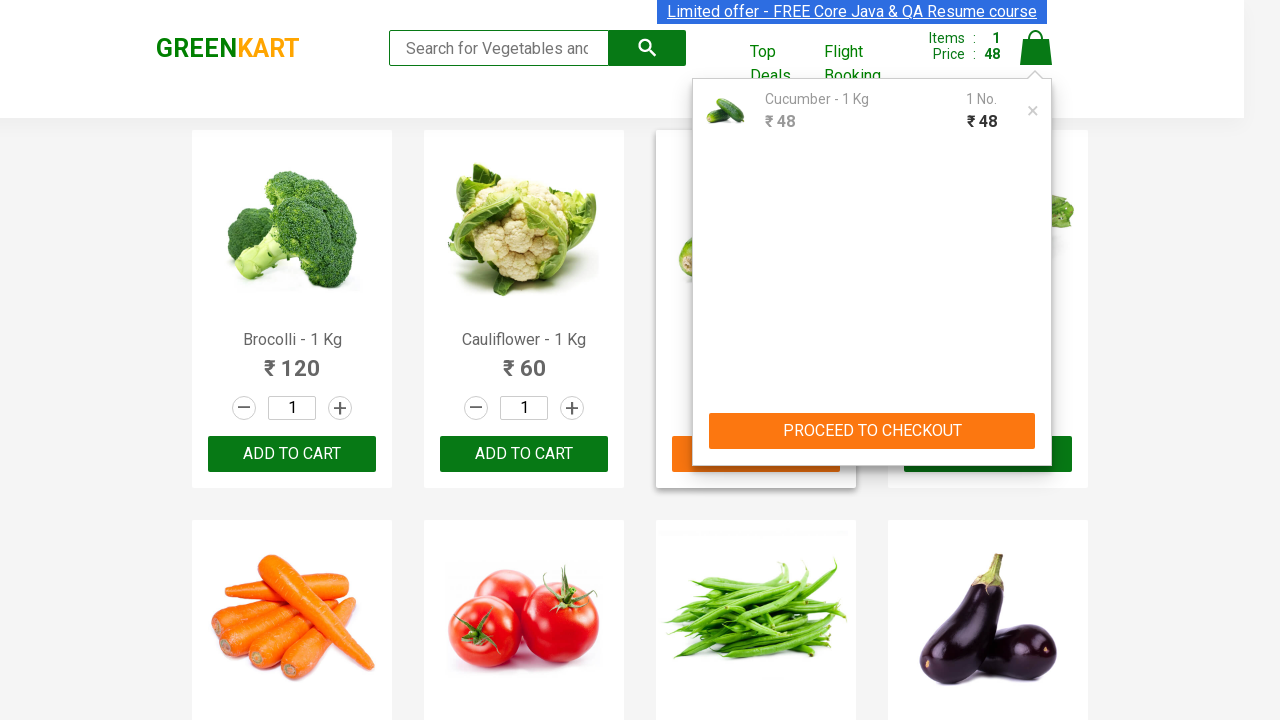

Clicked PROCEED TO CHECKOUT button to start checkout flow at (872, 431) on xpath=//button[contains(text(),'PROCEED TO CHECKOUT')]
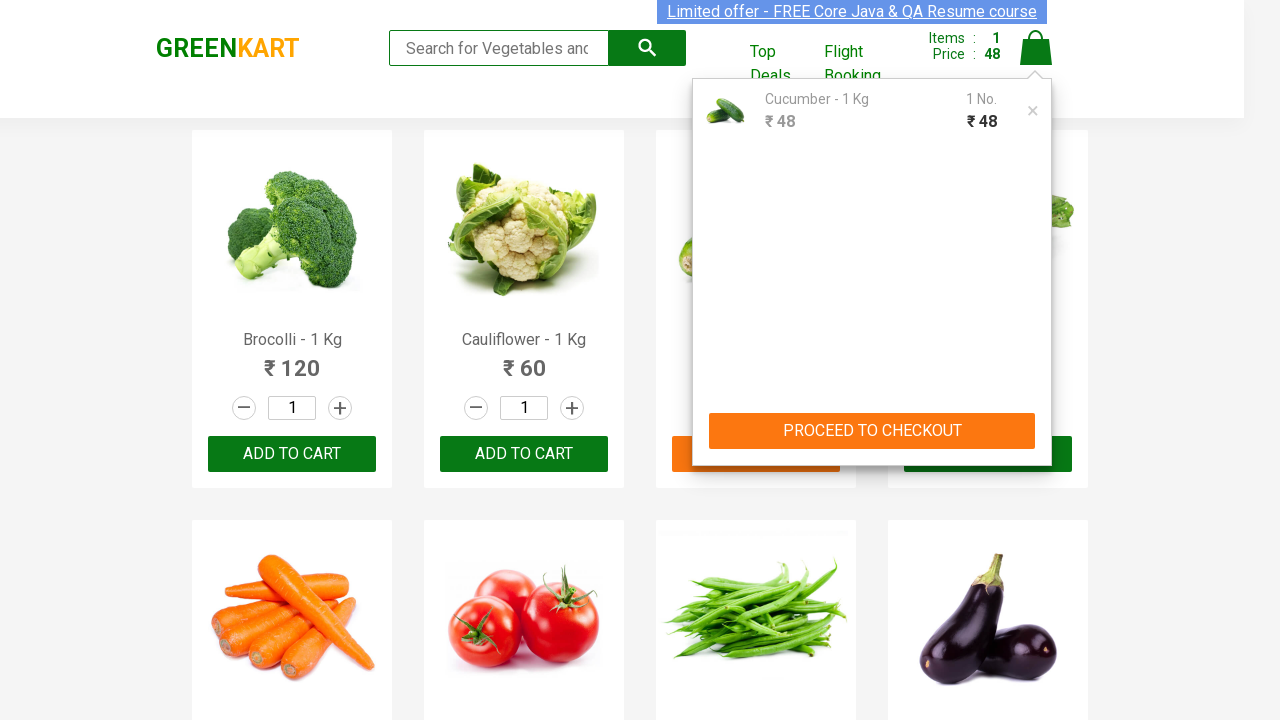

Waited for promo code input field to become visible on checkout page
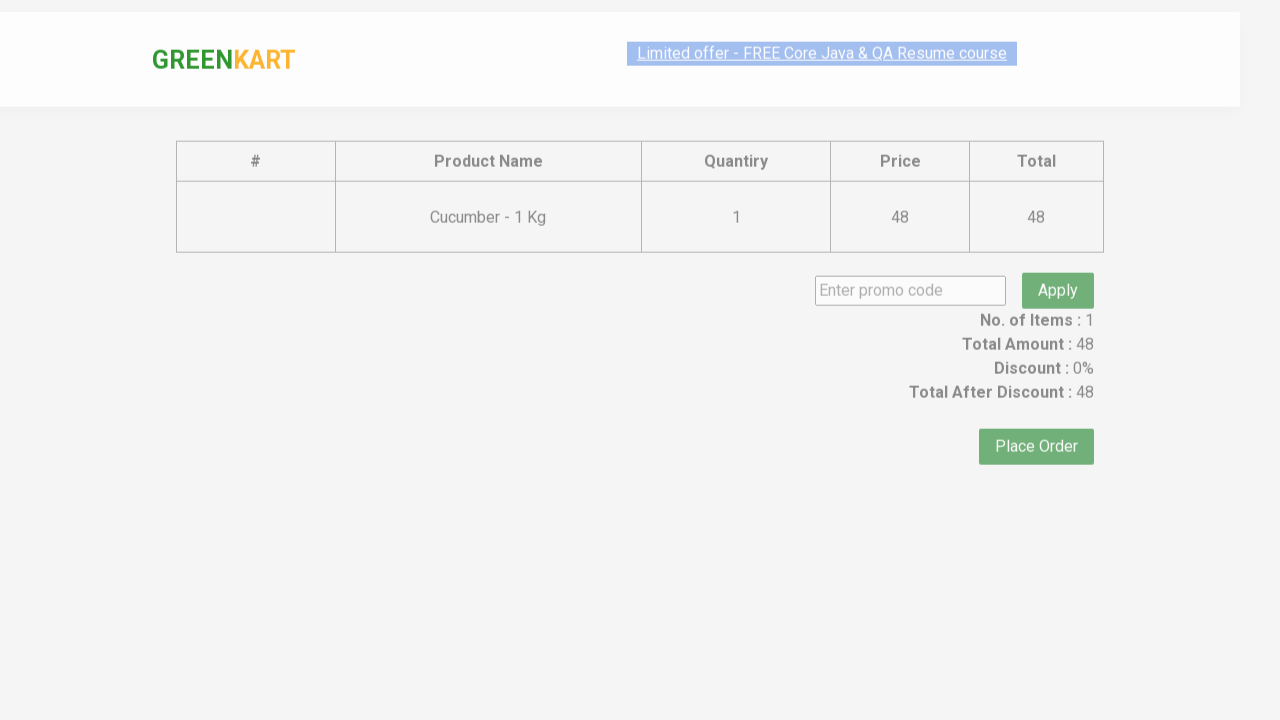

Entered promo code 'SUMMER2024' in the promo code field on input.promoCode
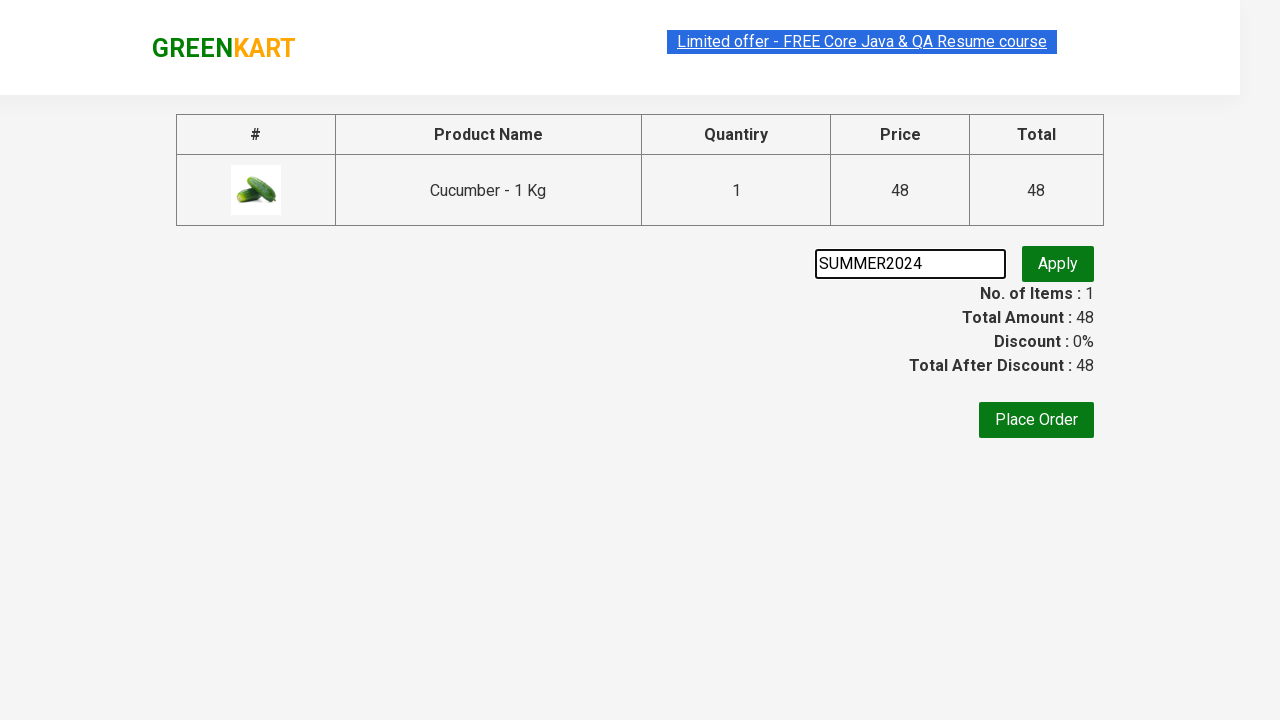

Clicked Apply promo button to validate the promo code at (1058, 264) on button.promoBtn
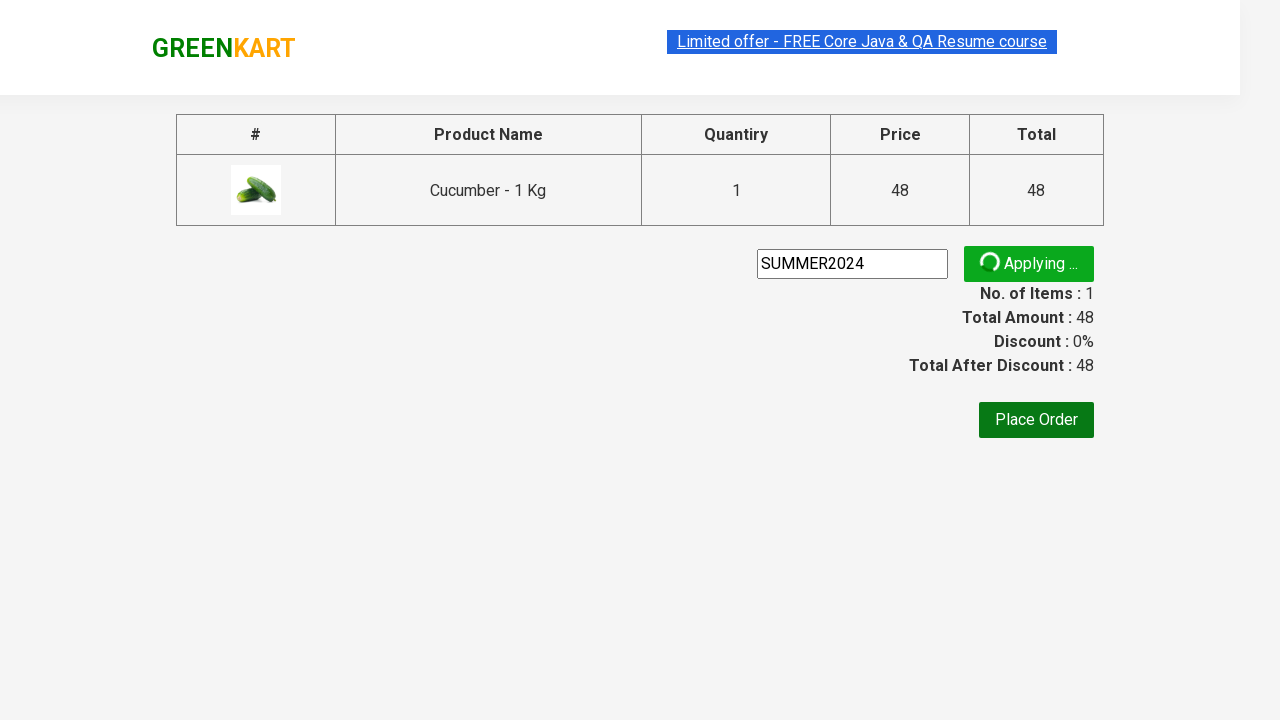

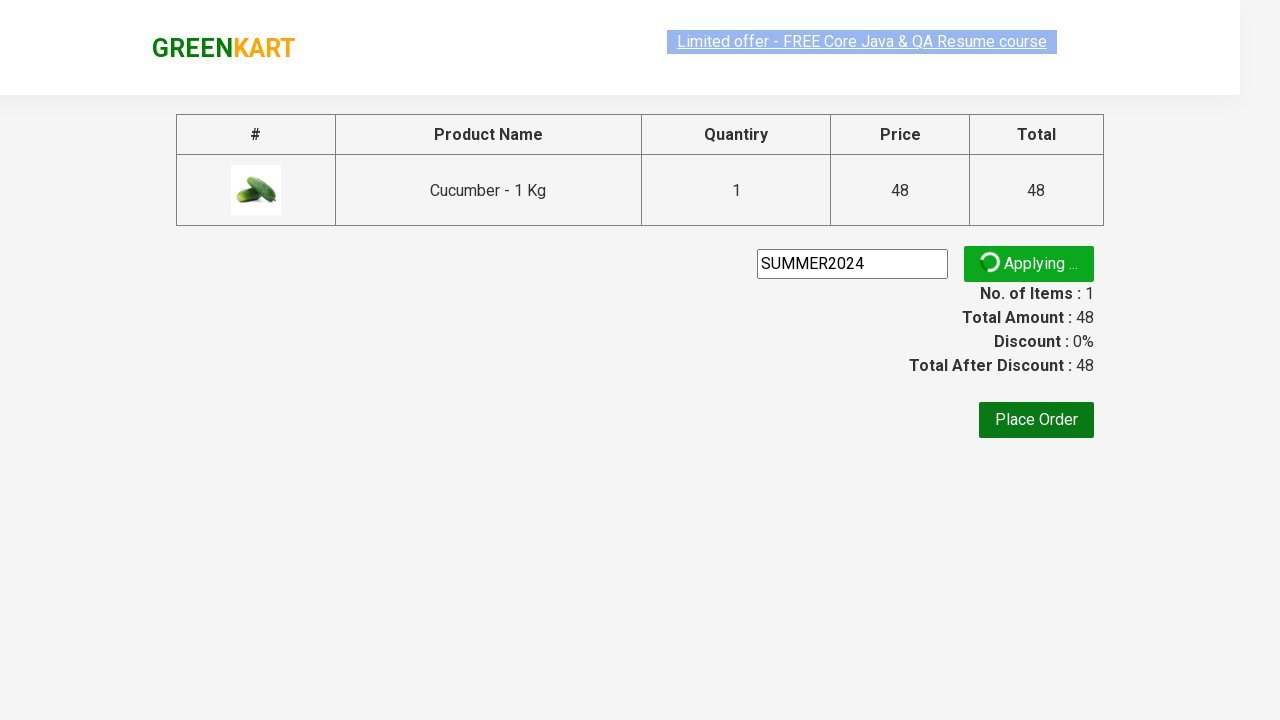